Navigates to Ask page and waits for a score element to load

Starting URL: https://news.ycombinator.com

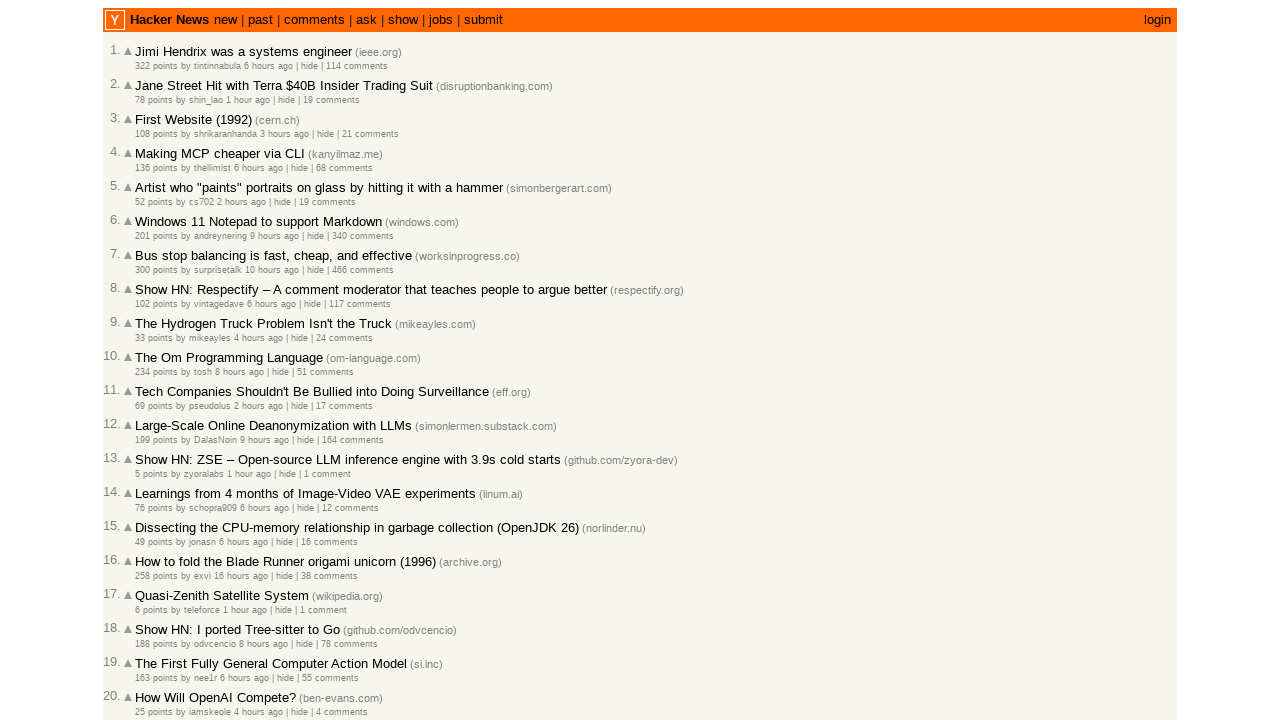

Clicked on 'ask' link to navigate to Ask page at (366, 20) on a:text('ask')
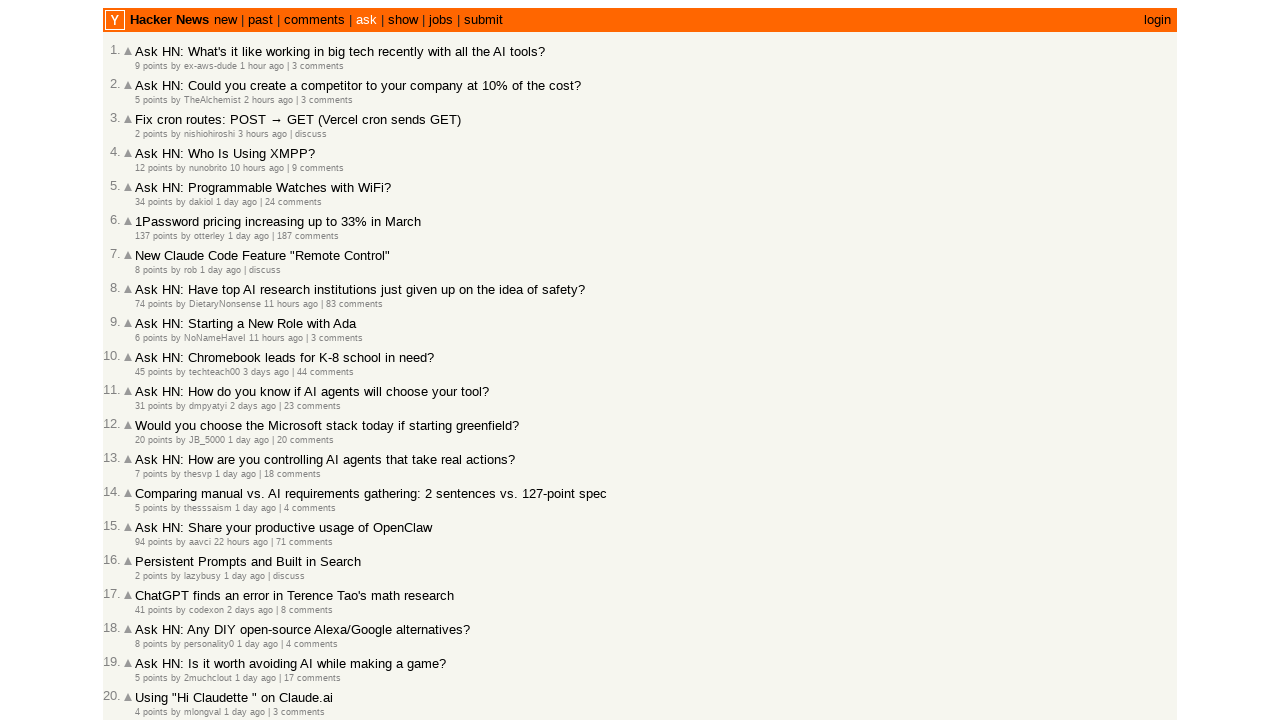

Score element loaded on Ask page
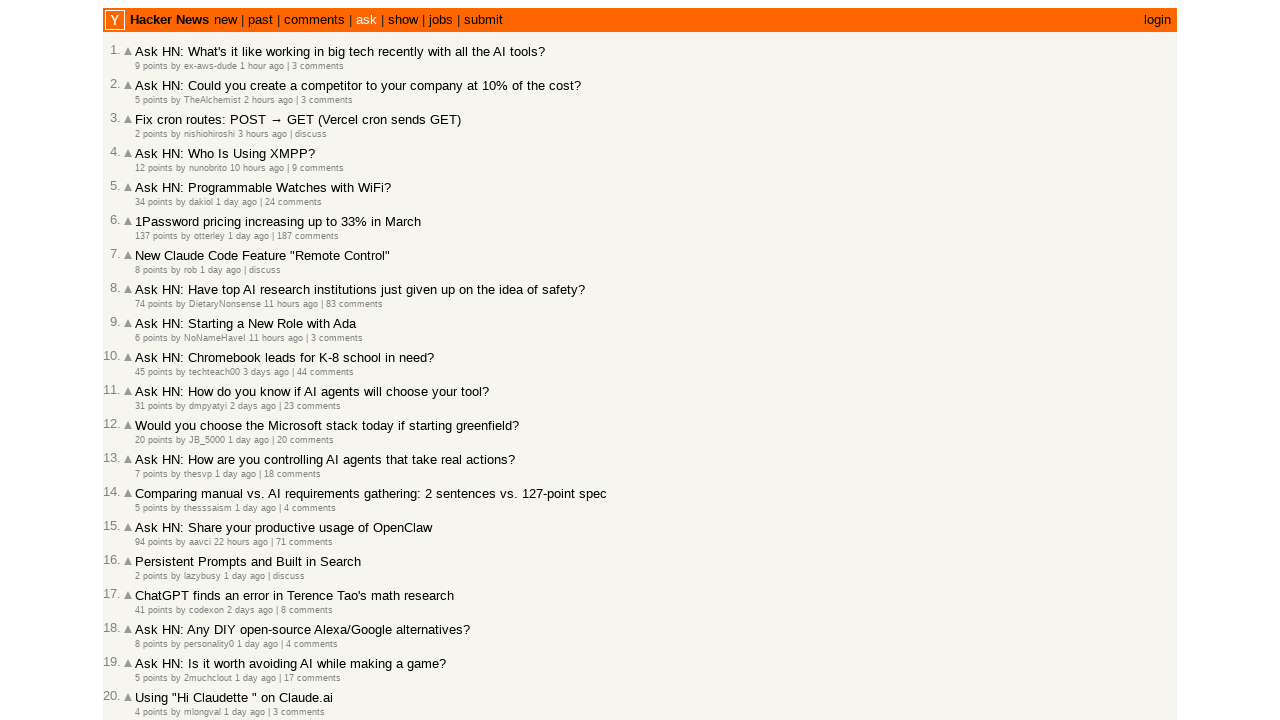

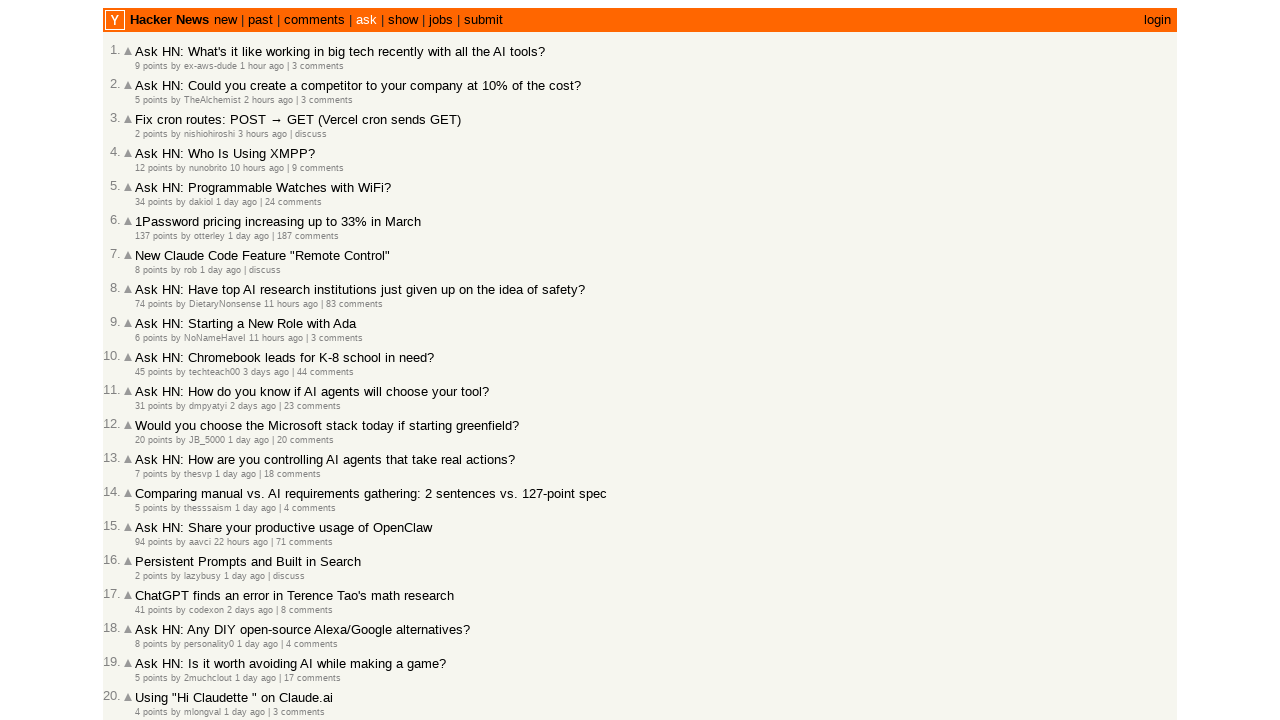